Navigates to OrangeHRM login page and verifies that the Login button and informational text elements are present and readable

Starting URL: https://opensource-demo.orangehrmlive.com/web/index.php/auth/login

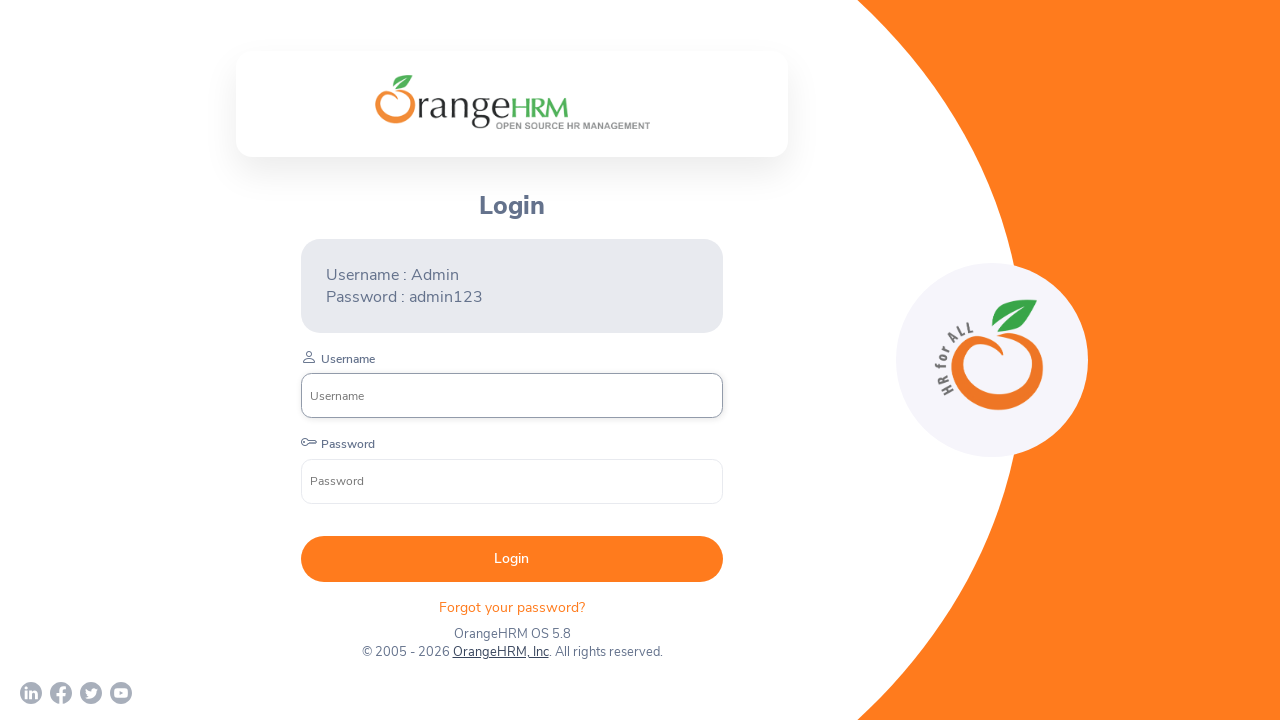

Navigated to OrangeHRM login page
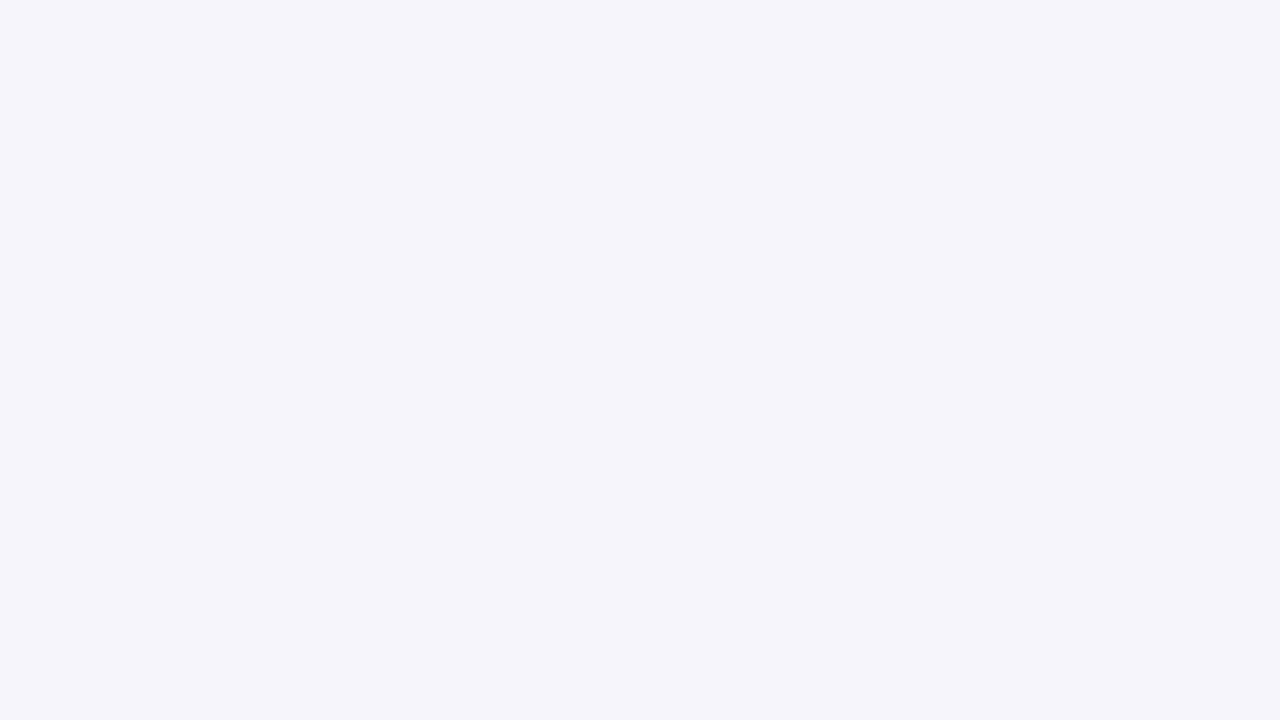

Login button is visible
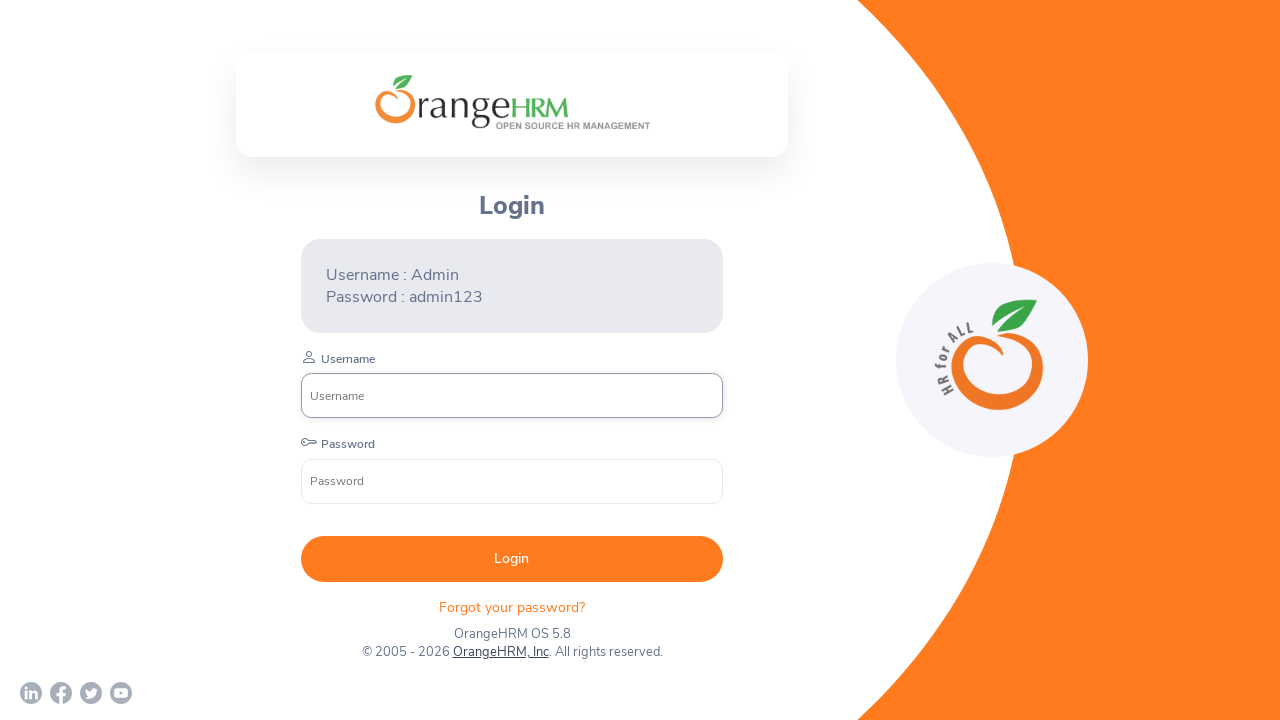

Retrieved Login button text: ' Login '
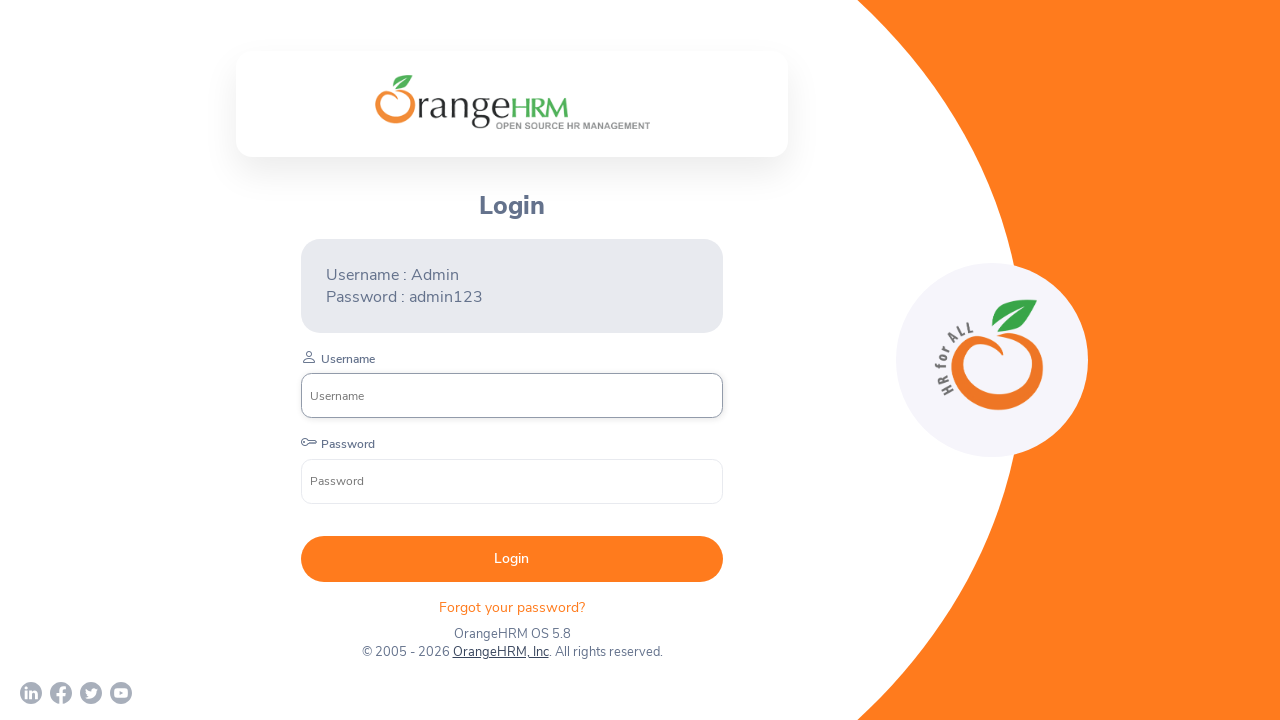

Informational text element is visible
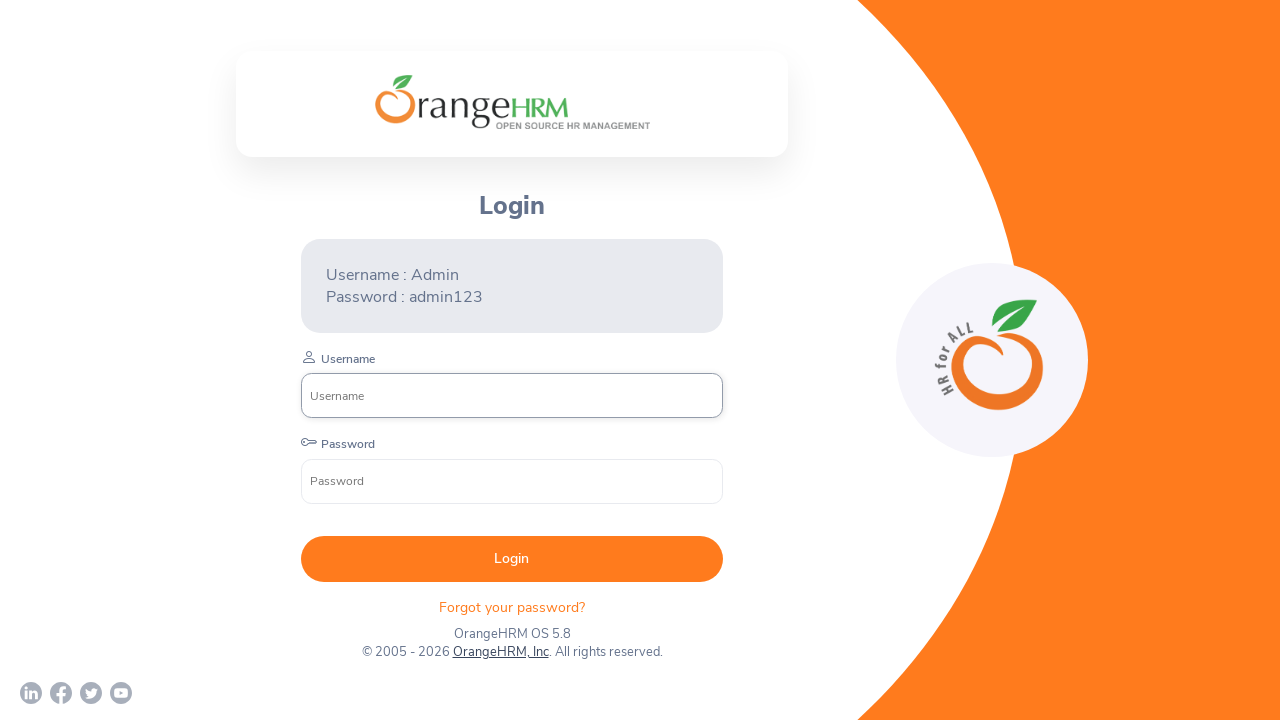

Retrieved informational text: 'Forgot your password? '
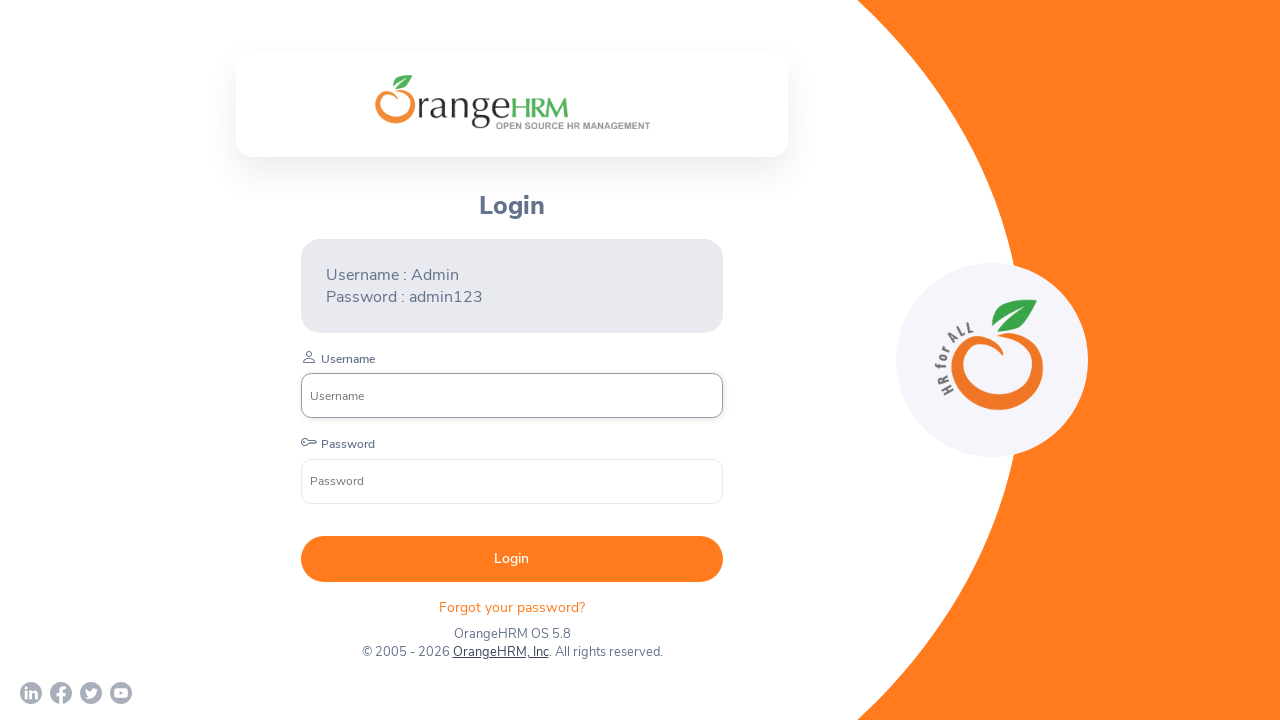

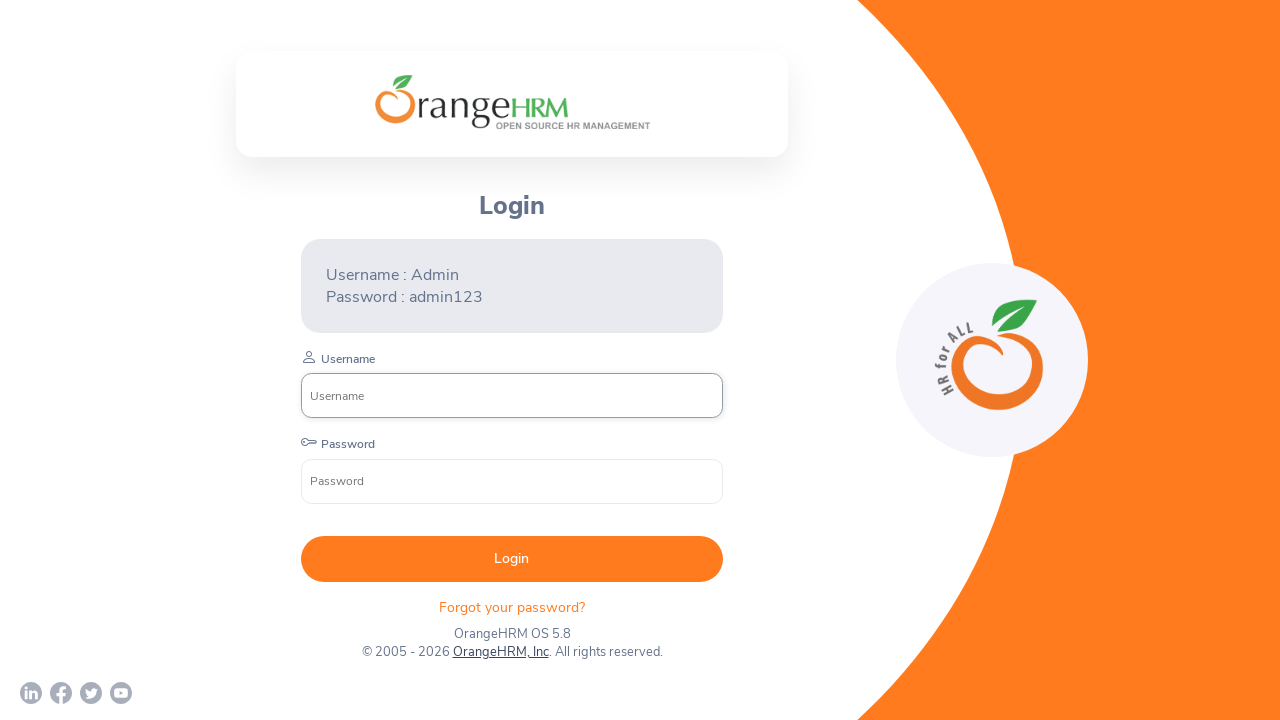